Tests navigation to the Team page and verifies the team member names are displayed correctly

Starting URL: http://www.99-bottles-of-beer.net/

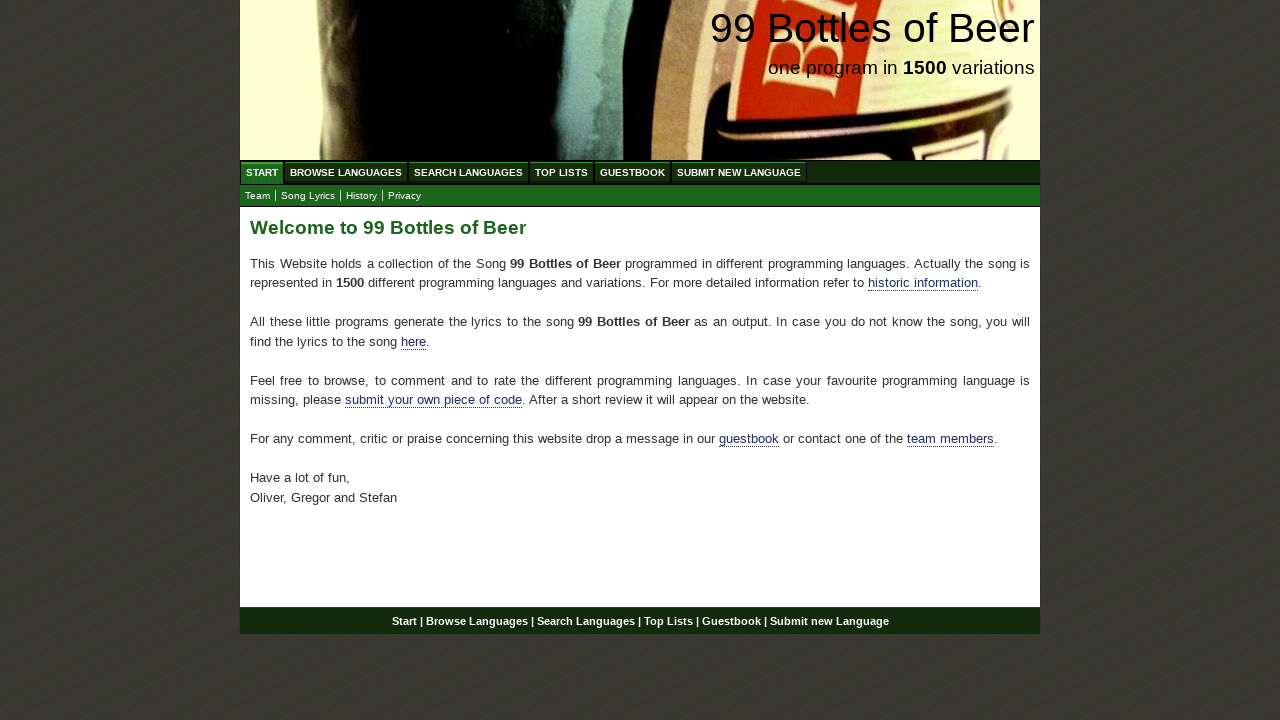

Clicked on Team link at (258, 196) on text=Team
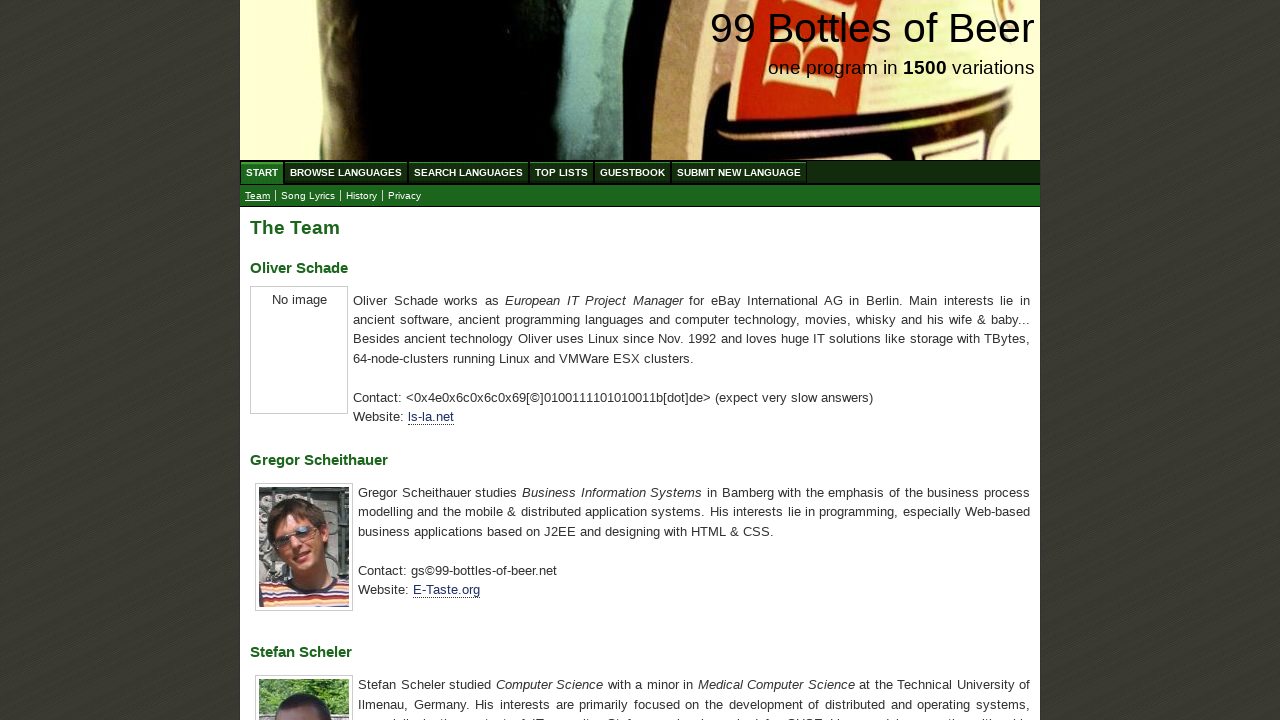

Team page loaded with H3 elements visible
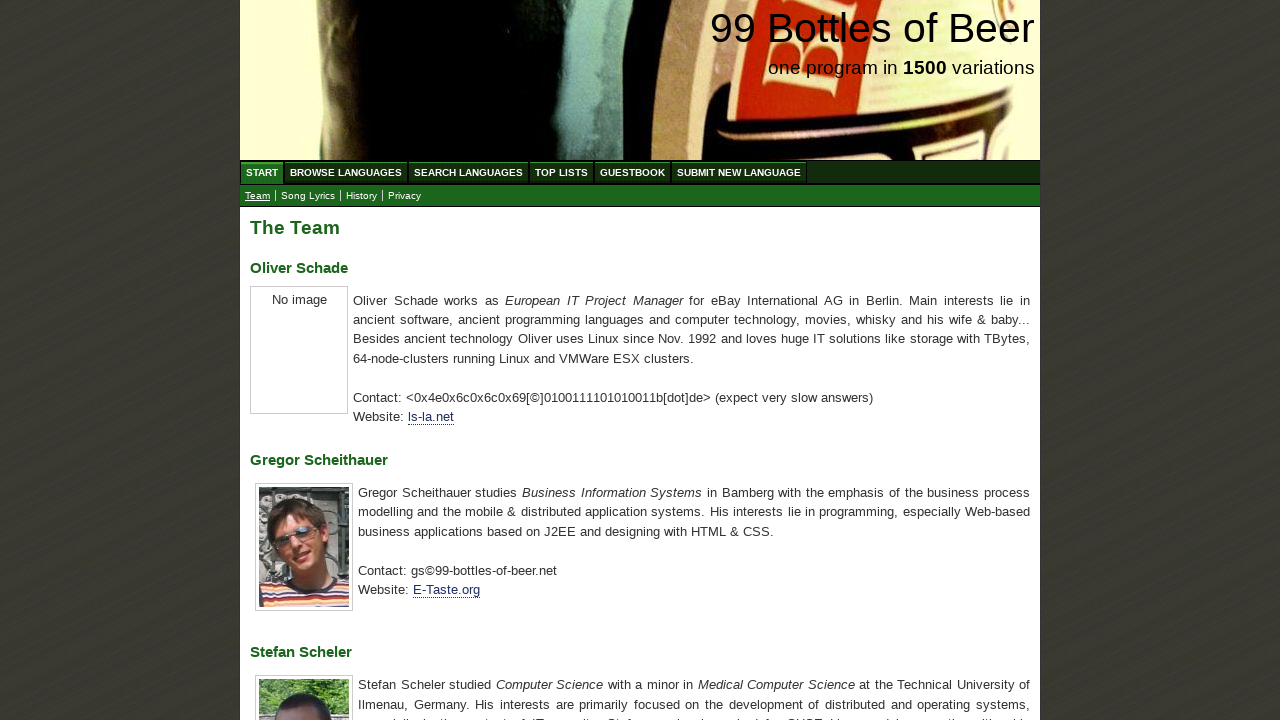

Retrieved all H3 elements containing team member names
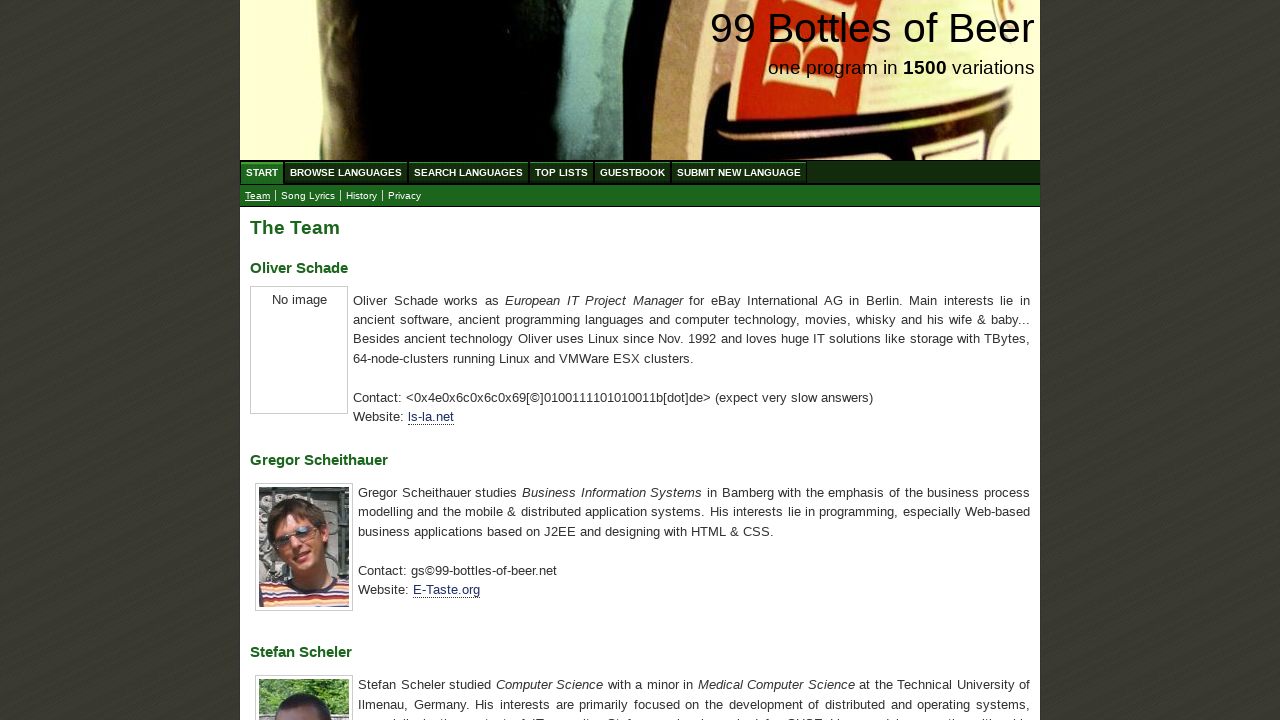

Extracted team member names: ['Oliver Schade', 'Gregor Scheithauer', 'Stefan Scheler']
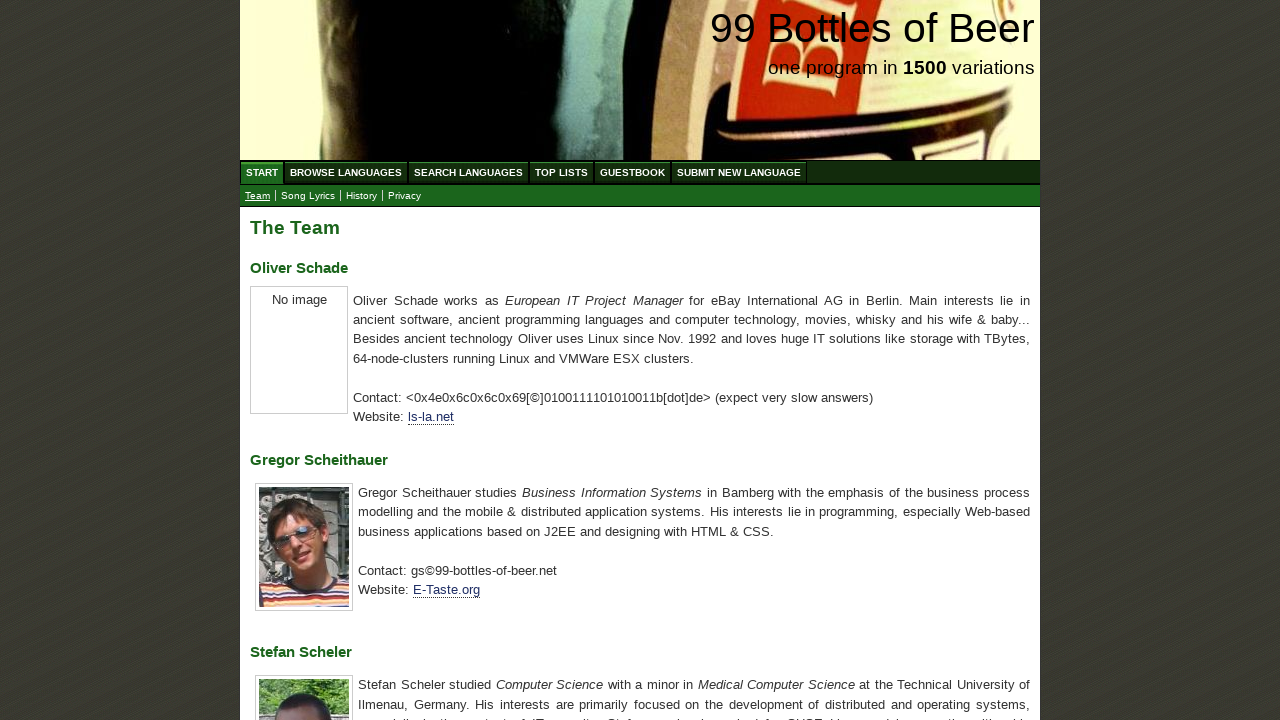

Verified team member names match expected values
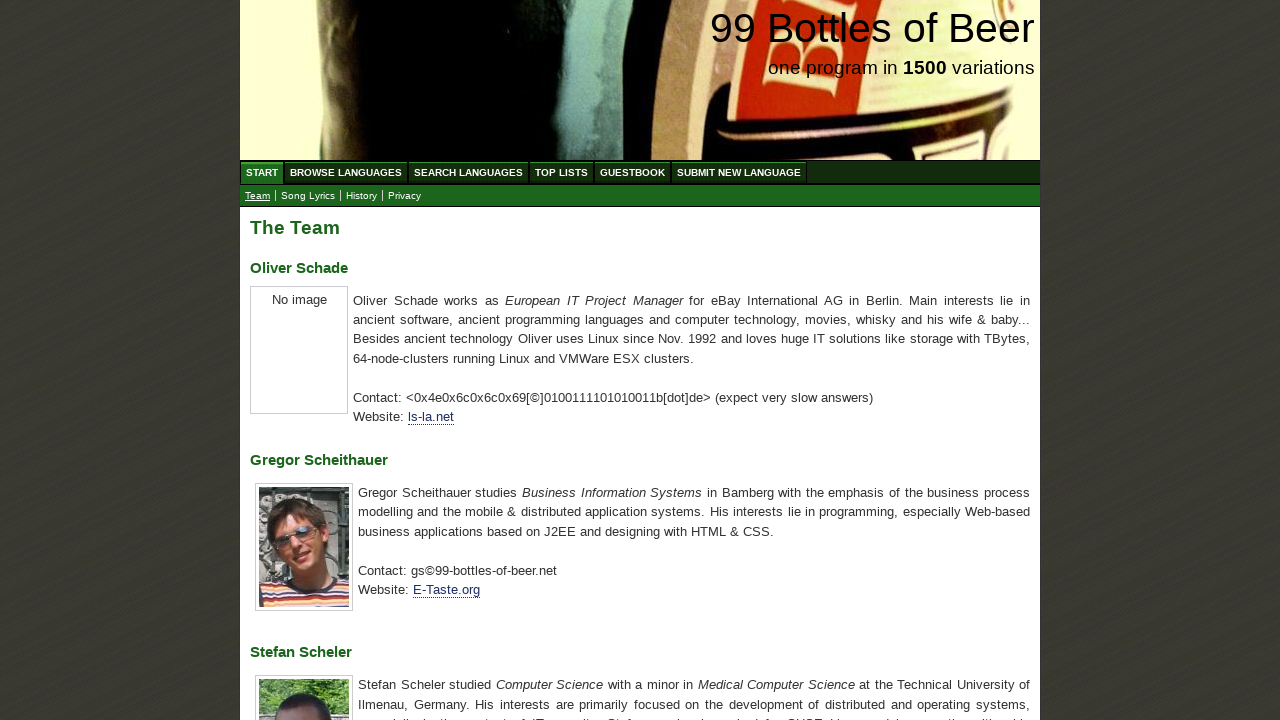

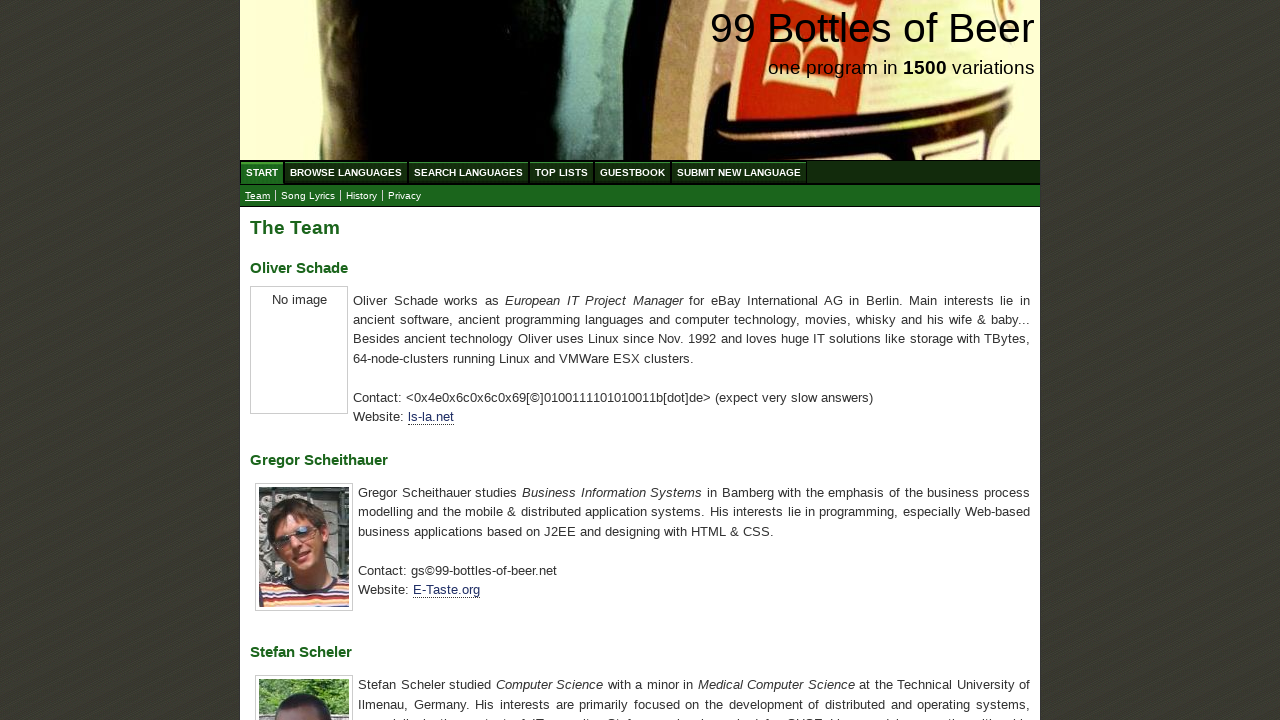